Tests the search filters by checking the "Park names" checkbox and searching for "Babine".

Starting URL: https://bcparks.ca/active-advisories/

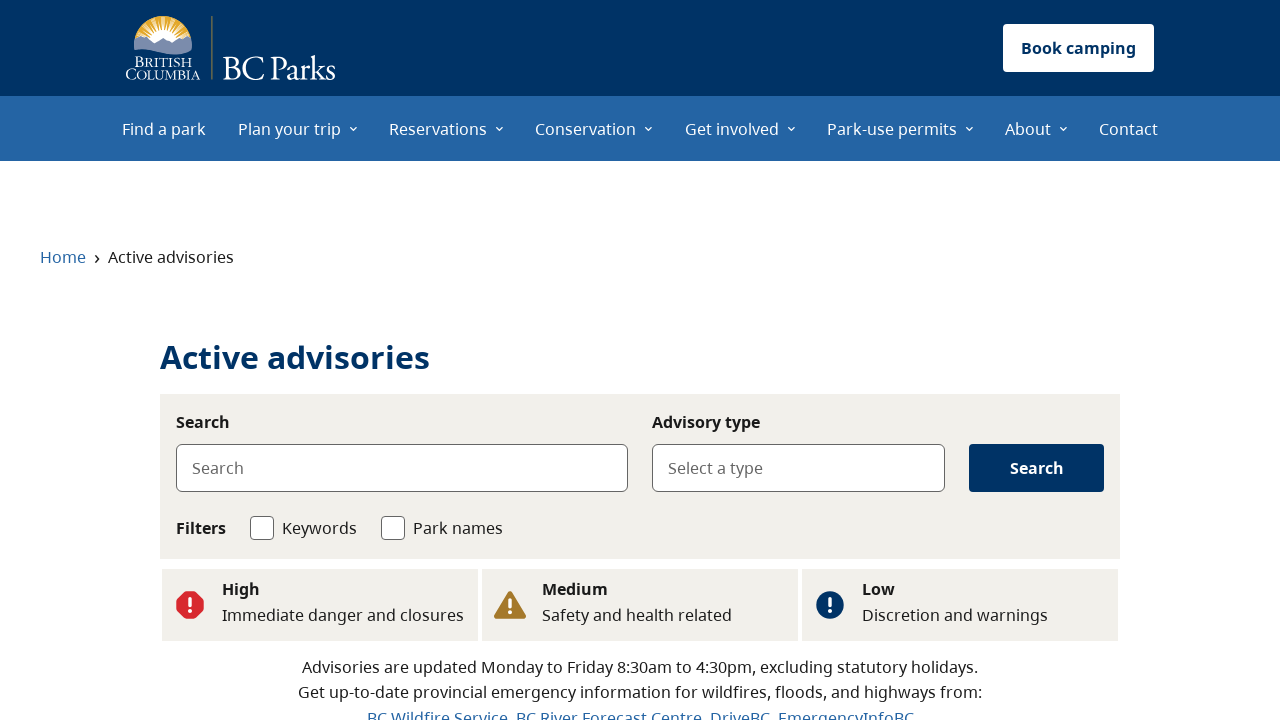

Checked the 'Park names' checkbox to enable park name filtering at (393, 528) on internal:role=checkbox[name="Park names"i]
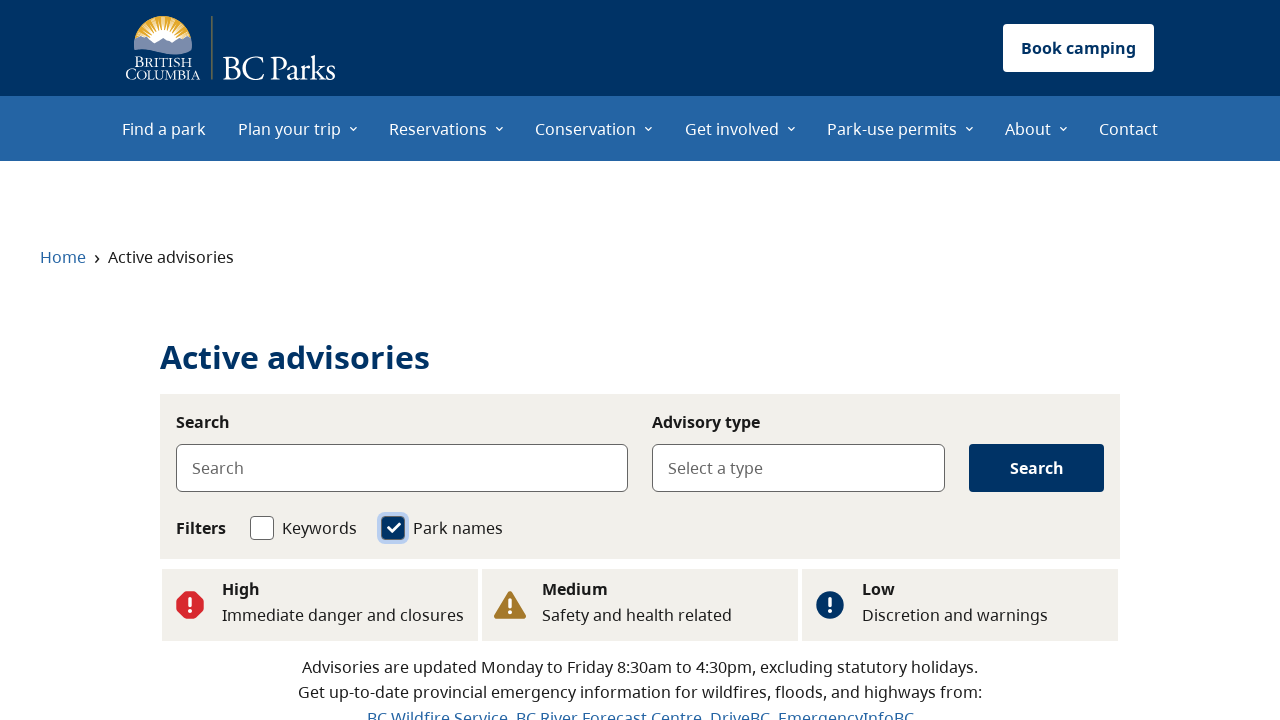

Filled search field with 'Babine' on internal:role=textbox[name="Search"i]
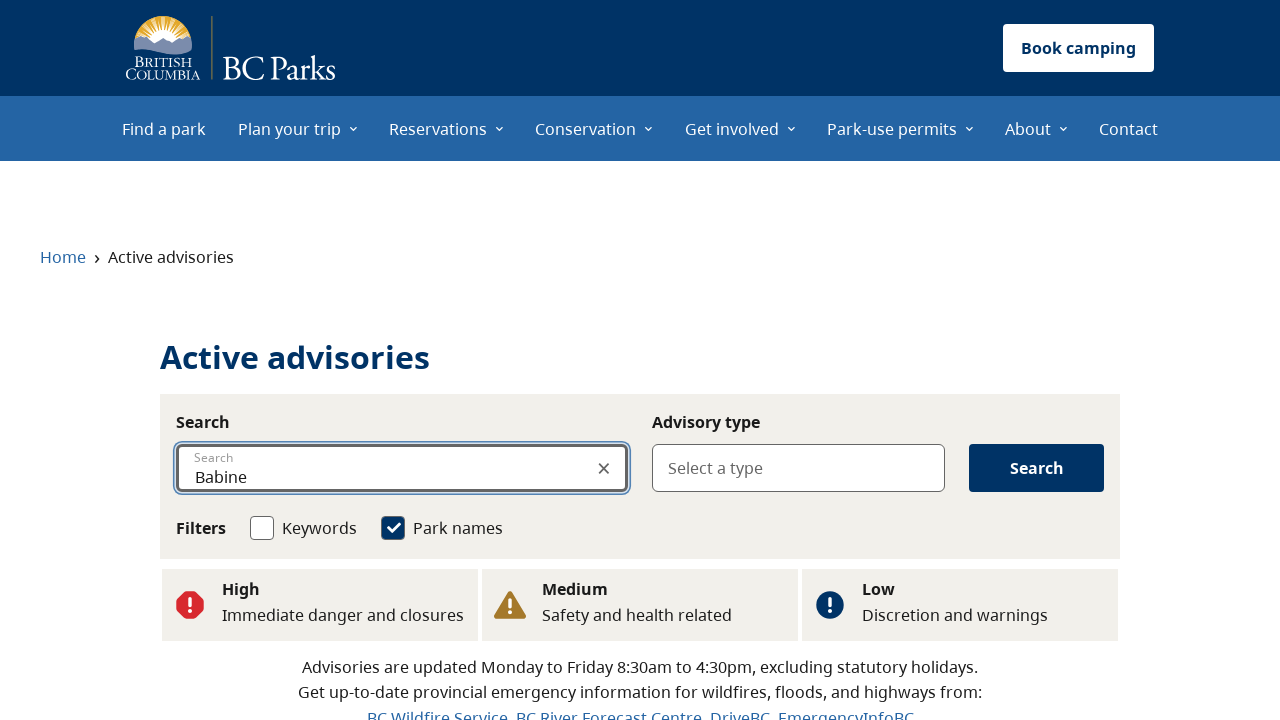

Clicked Search button to apply search filter for 'Babine' at (1037, 468) on internal:role=button[name="Search"i]
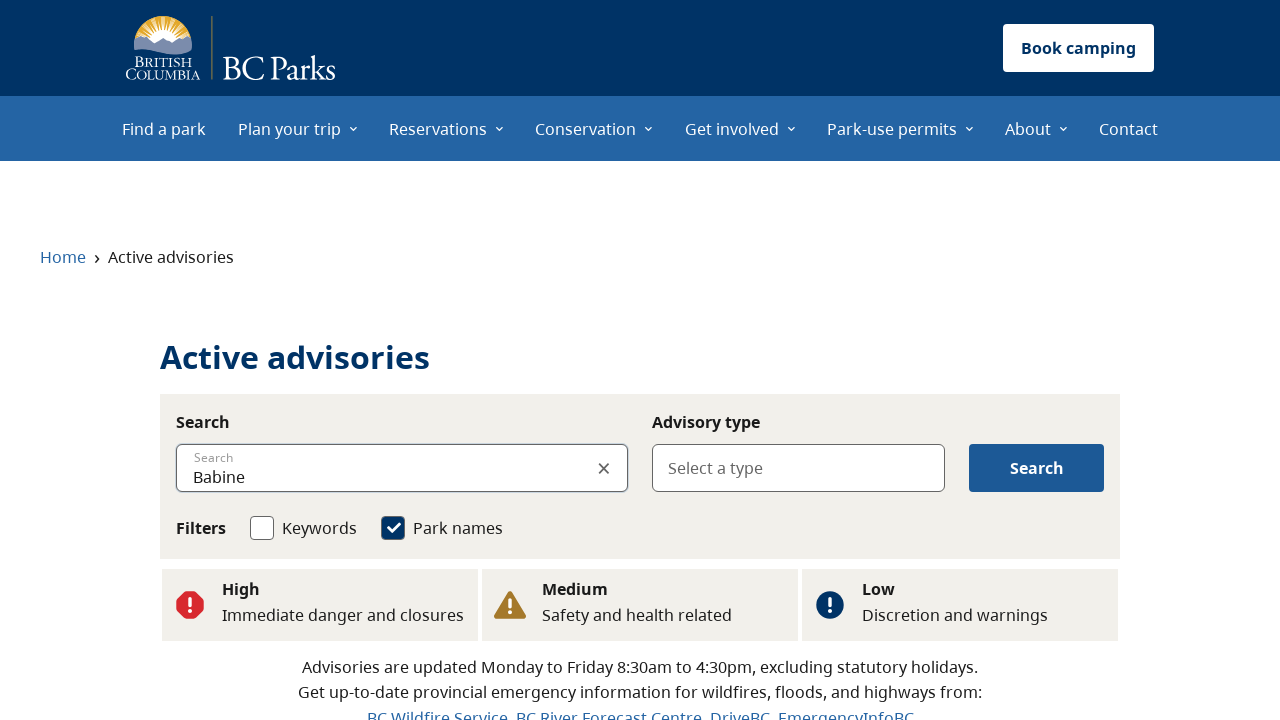

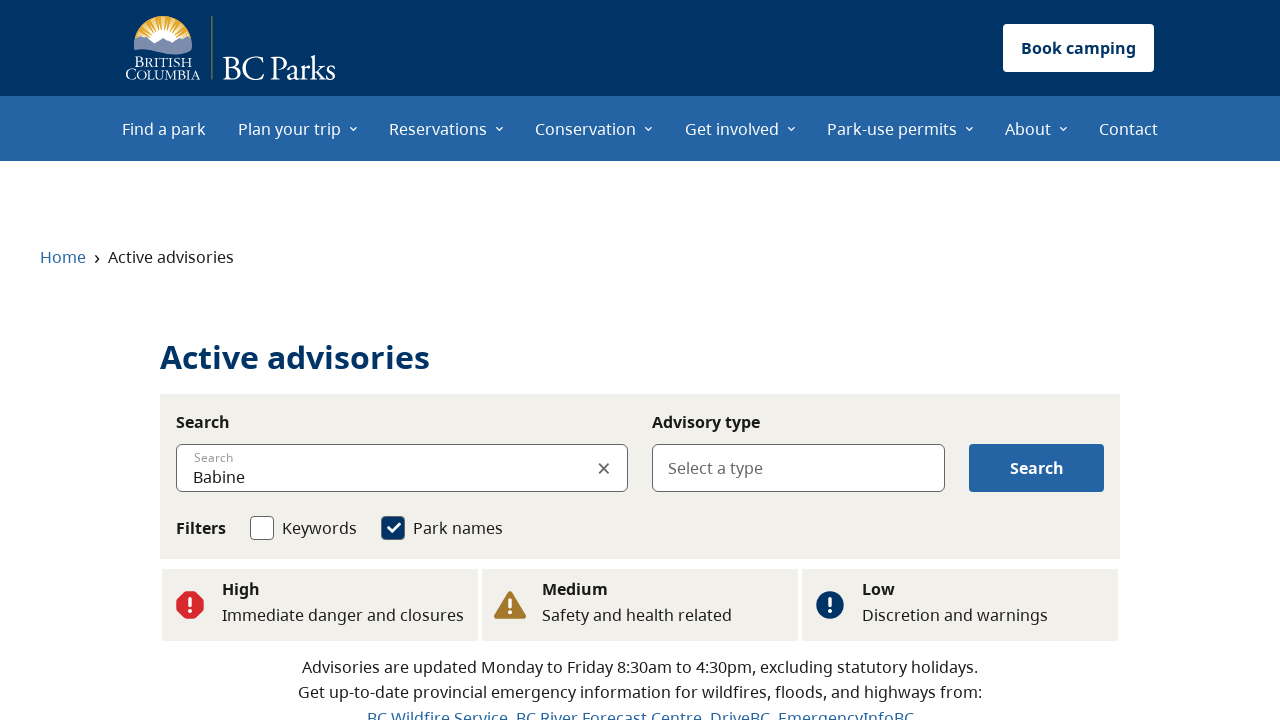